Tests JavaScript alert handling by clicking a button to trigger an alert, accepting it, and verifying the success message

Starting URL: https://the-internet.herokuapp.com/javascript_alerts

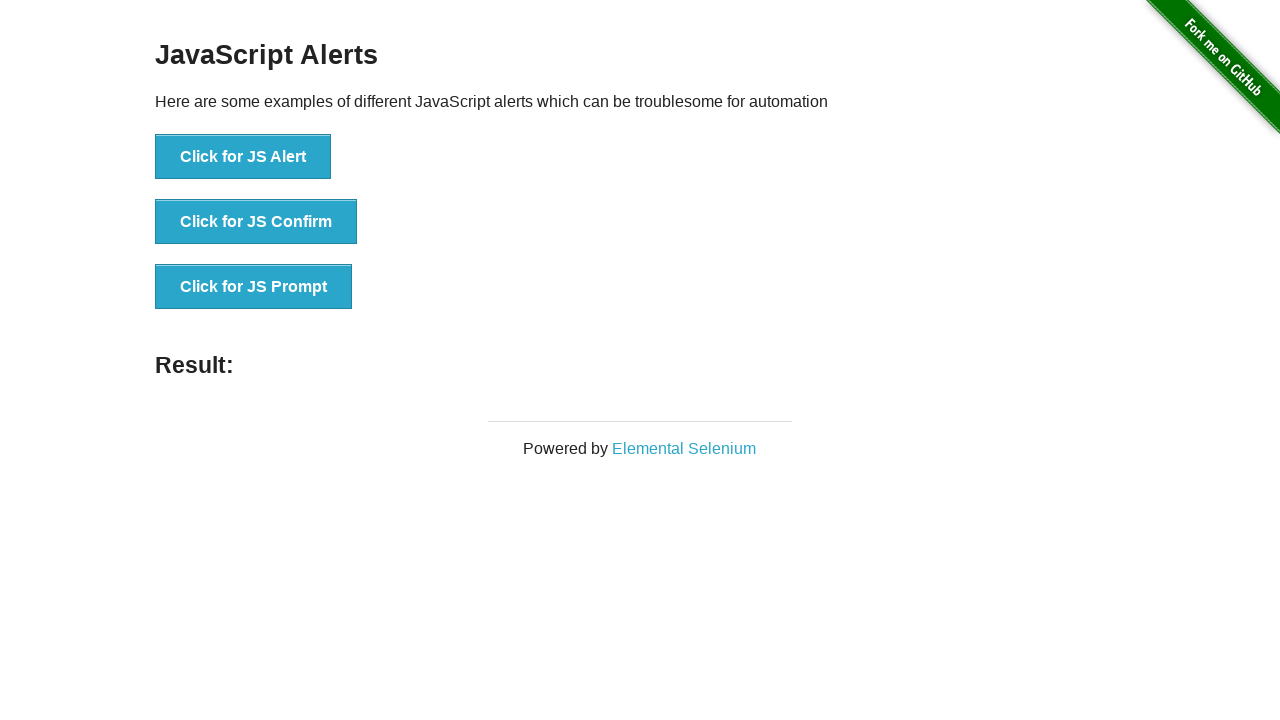

Clicked button to trigger JavaScript alert at (243, 157) on button[onclick='jsAlert()']
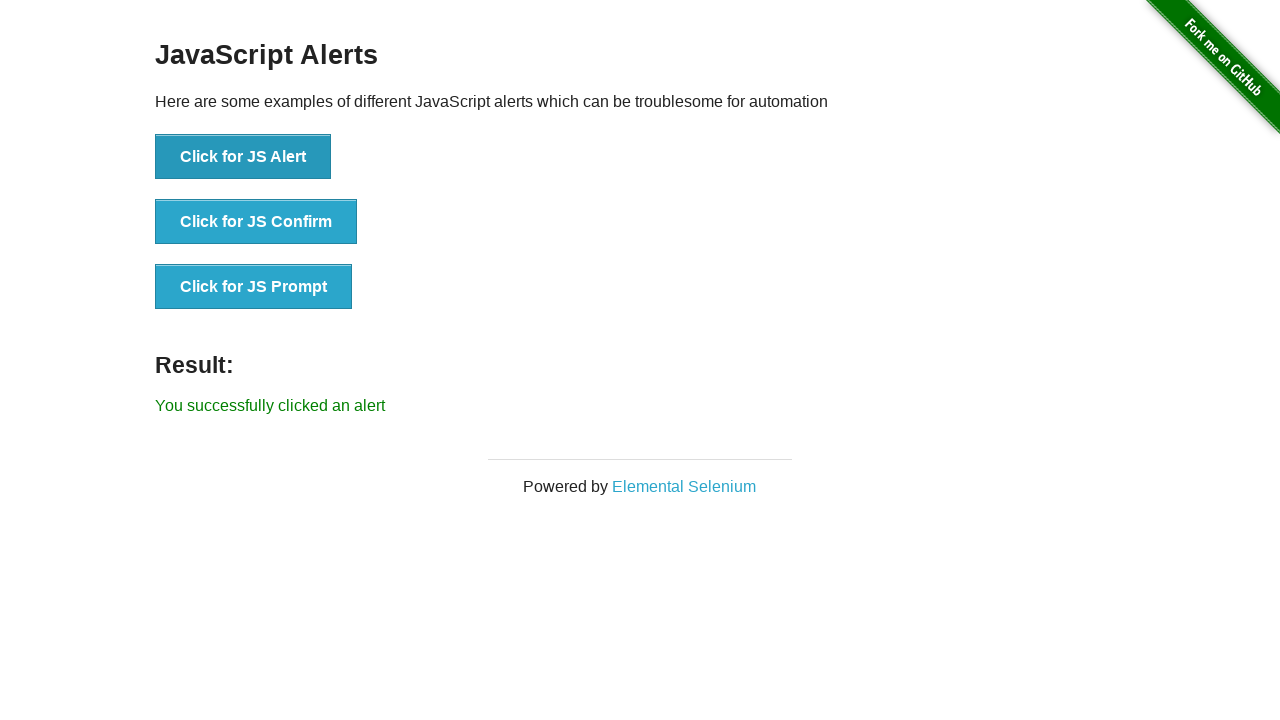

Set up dialog handler to accept alerts
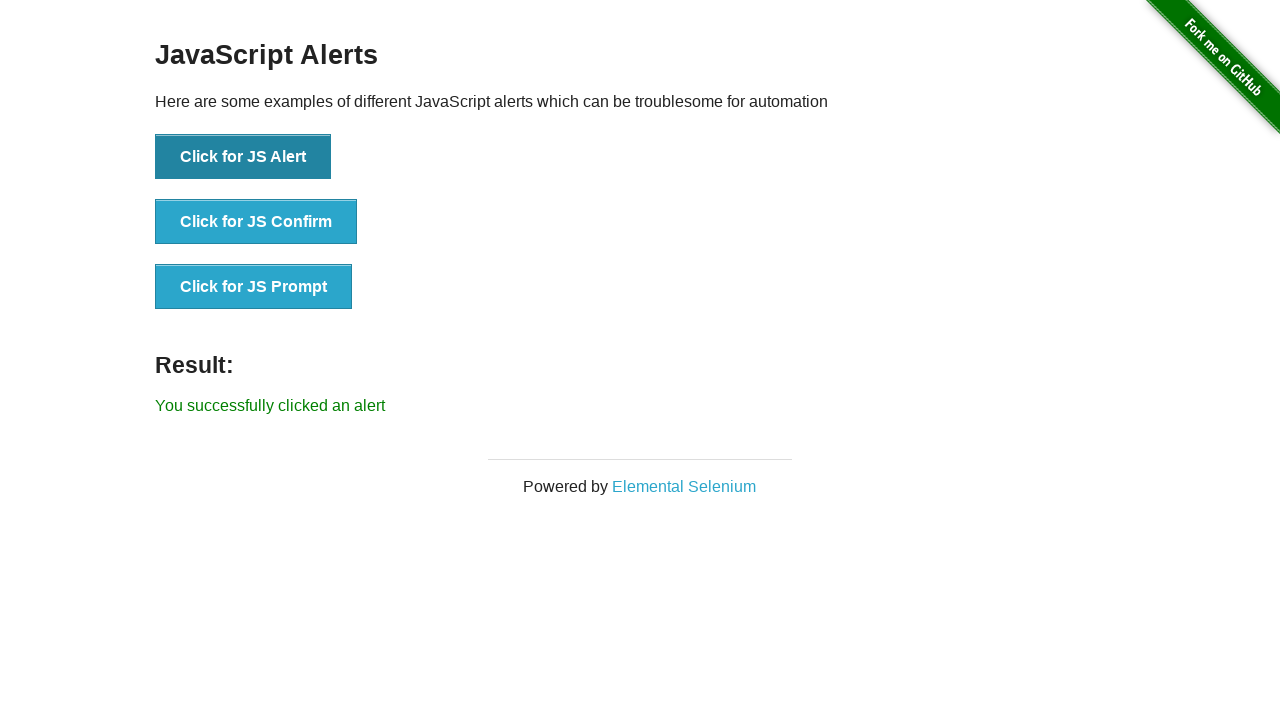

Verified success message 'You successfully clicked an alert' is displayed
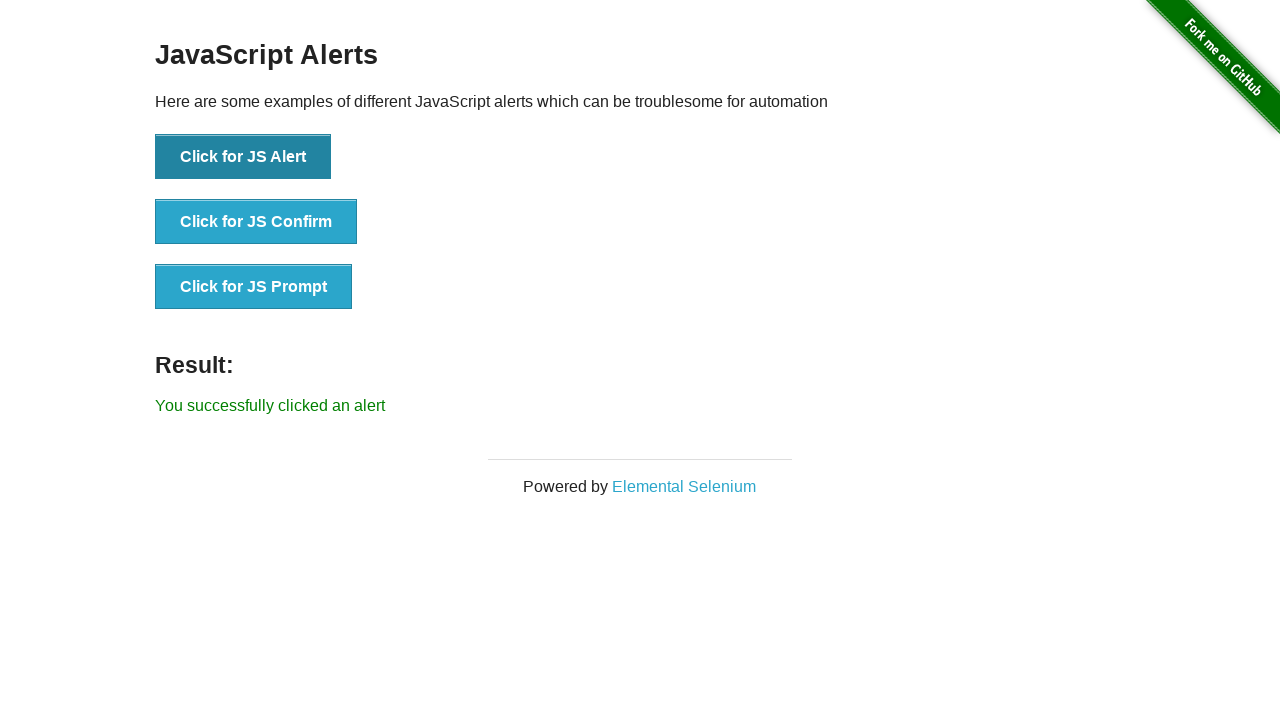

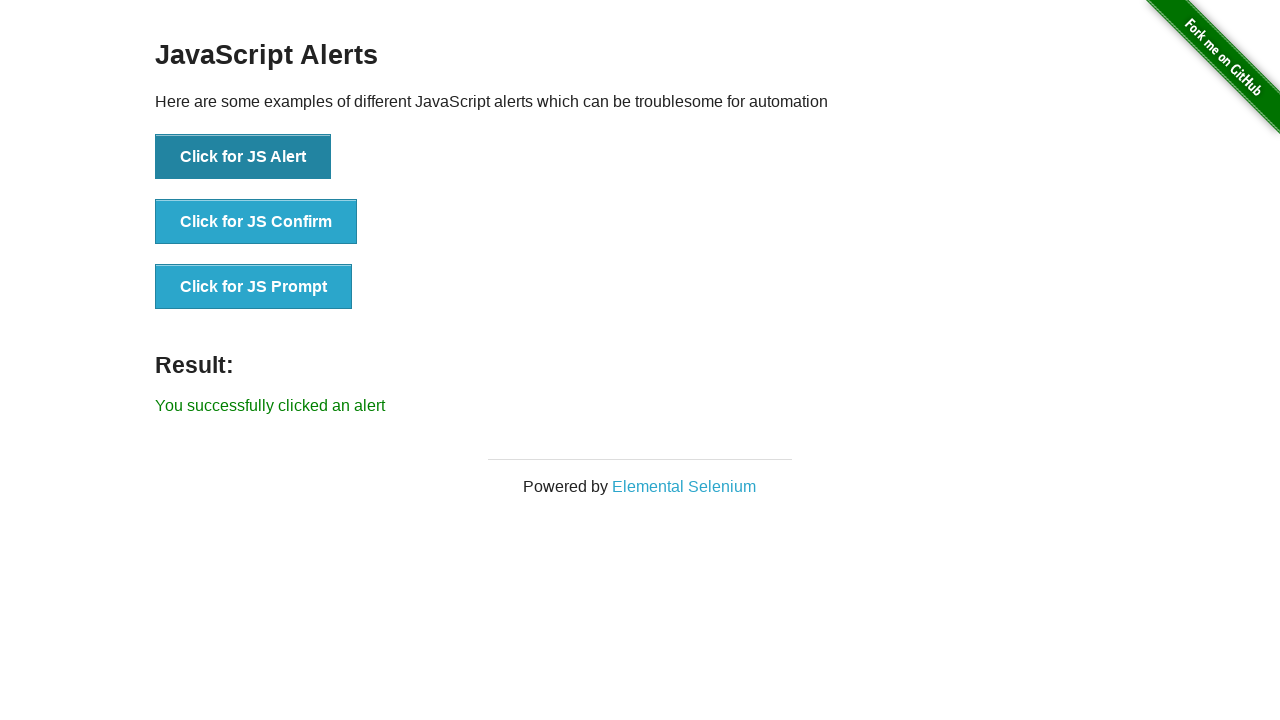